Tests JavaScript alert handling by triggering a prompt alert, entering text, and accepting it

Starting URL: https://testpages.herokuapp.com/styled/alerts/alert-test.html

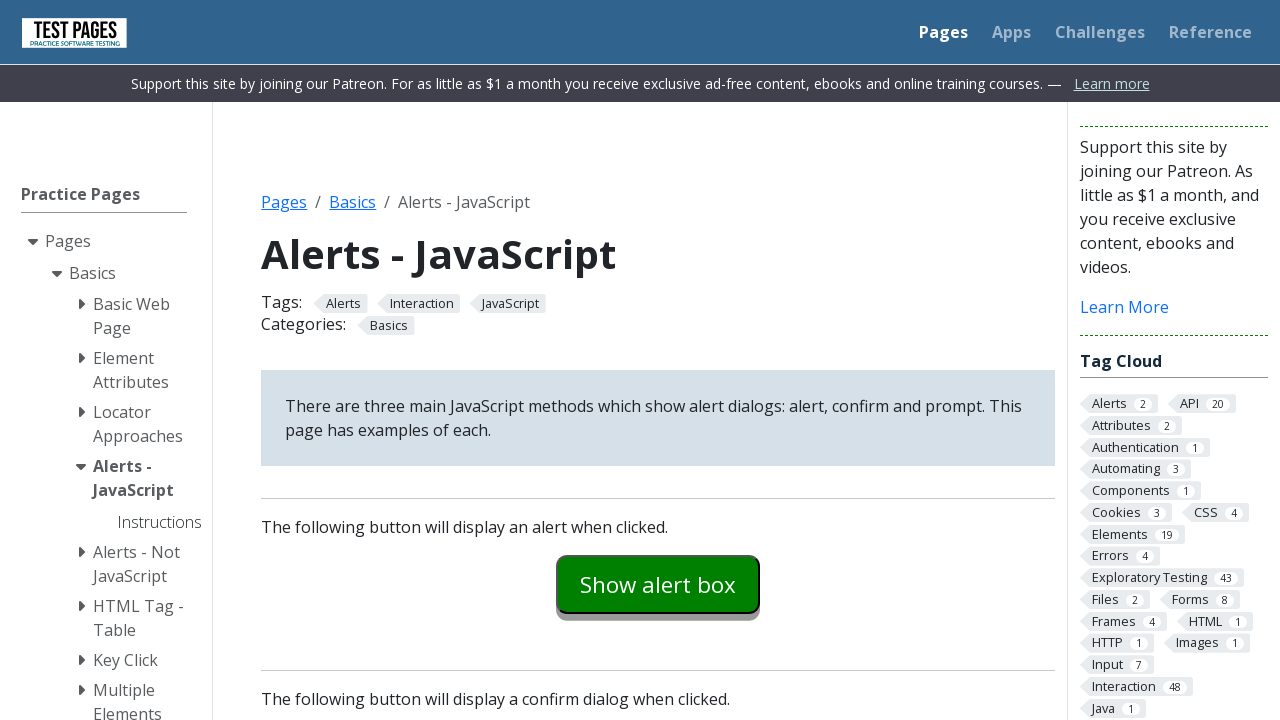

Clicked prompt button to trigger alert at (658, 360) on #promptexample
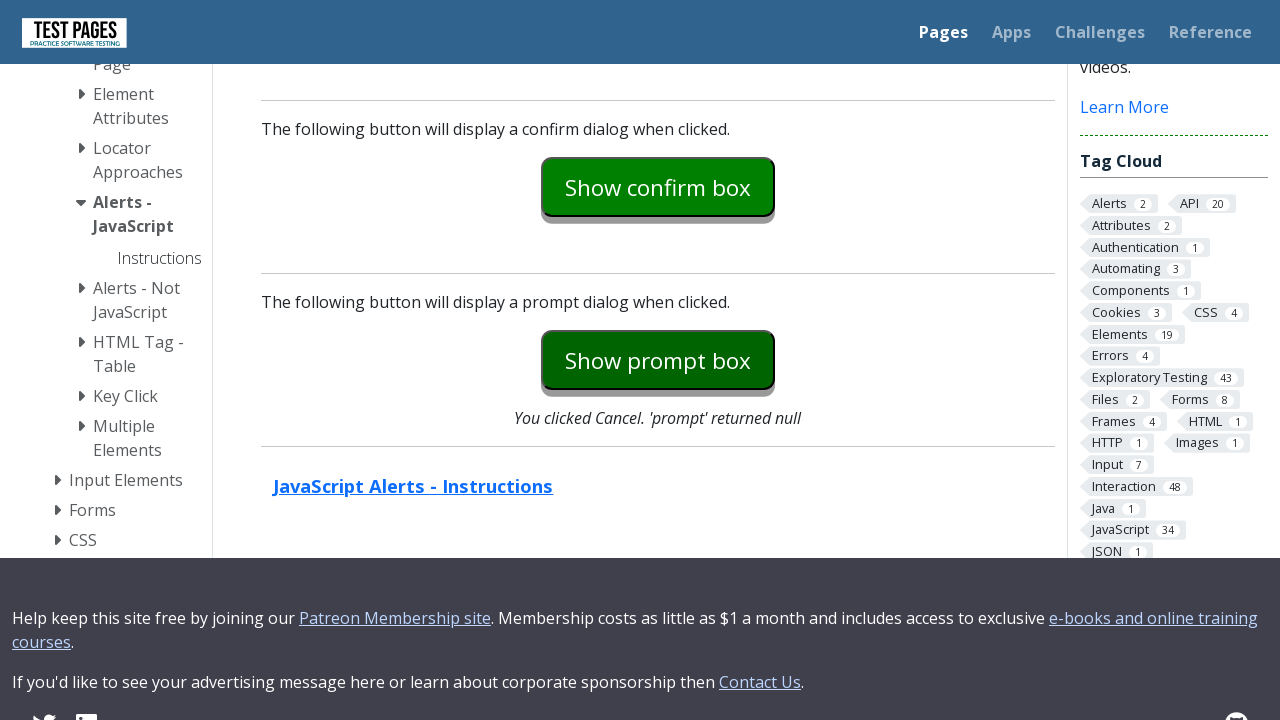

Set up dialog handler to accept prompt with text 'Textul se afiseaza'
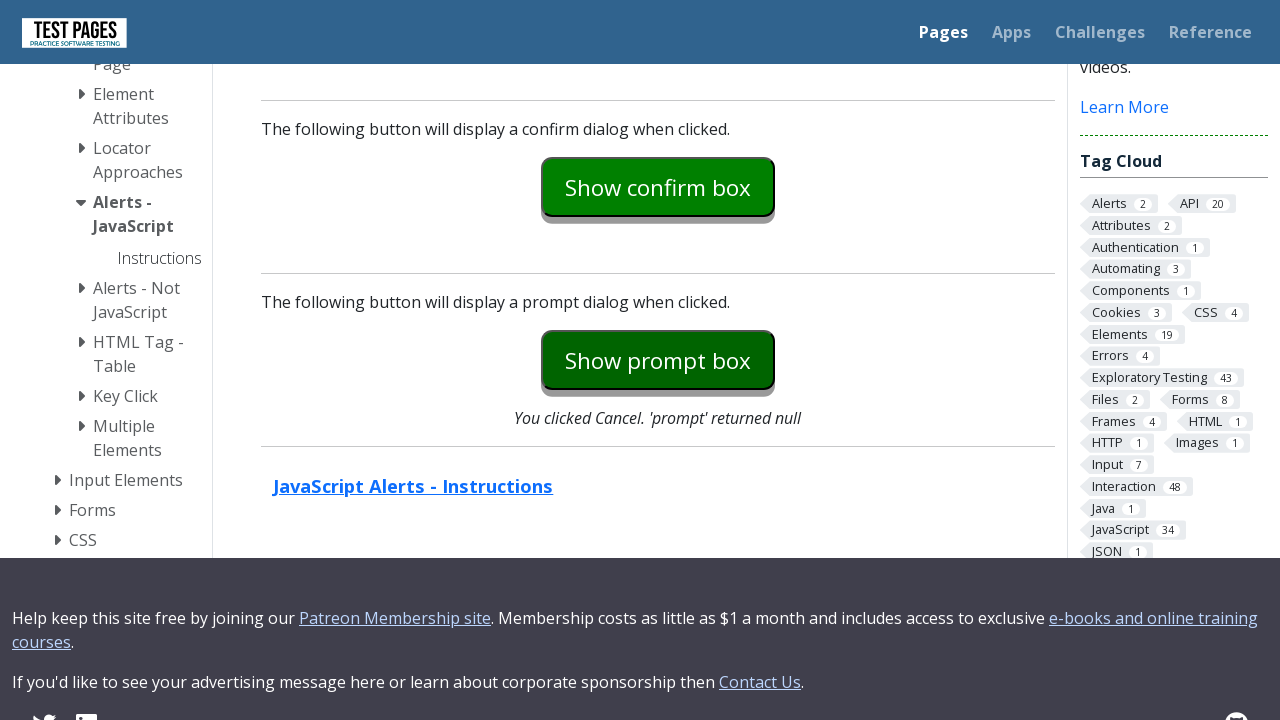

Verified prompt explanation element is displayed
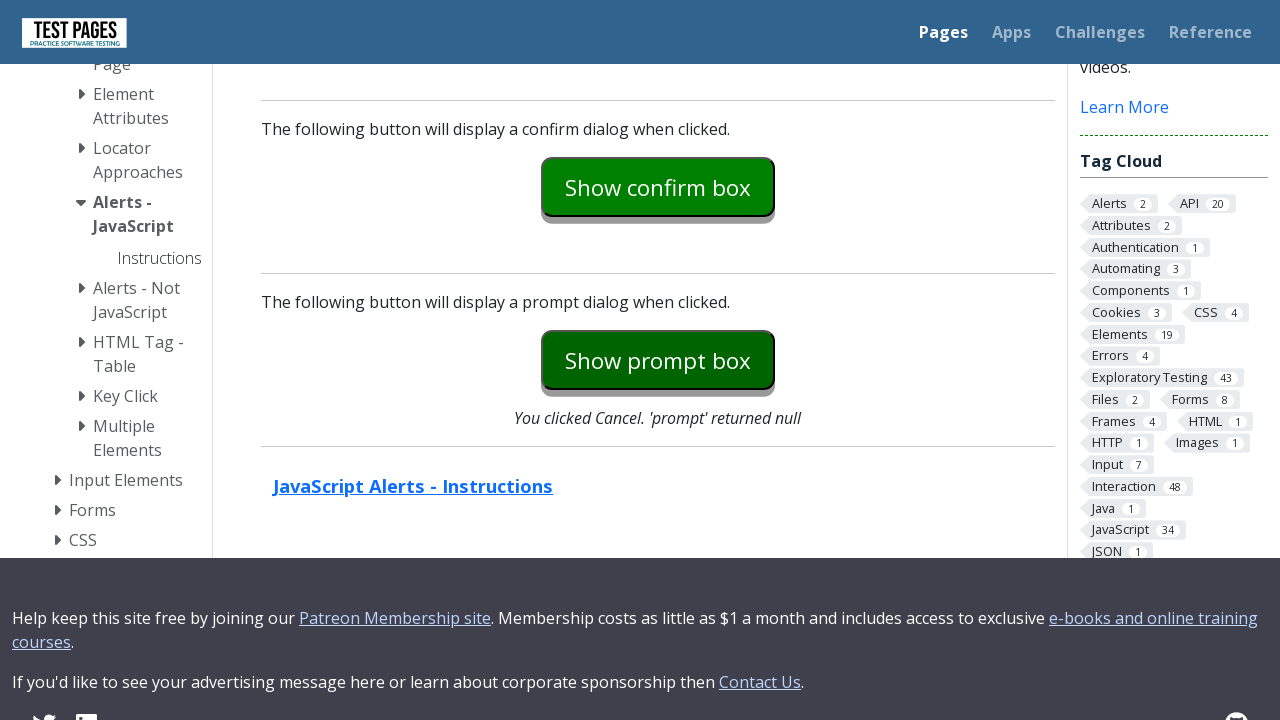

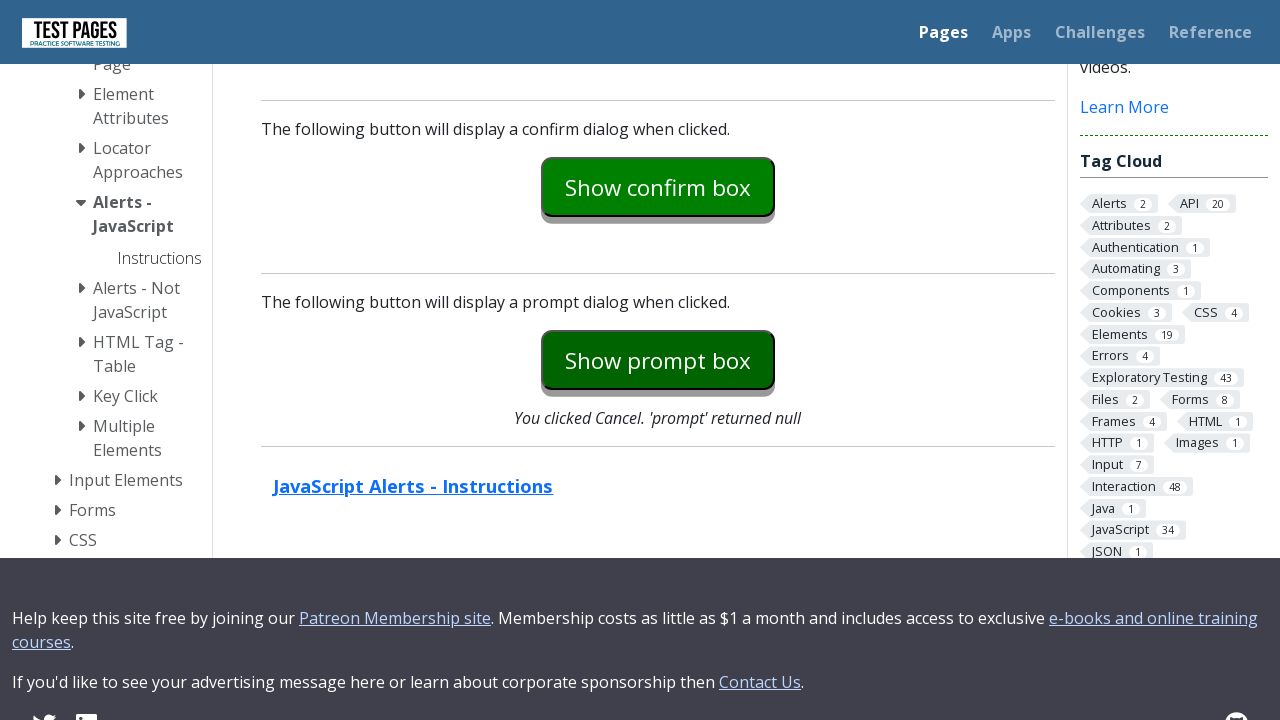